Tests alert handling on the Meghana Bus booking management page by clicking search without entering details and dismissing the validation alert

Starting URL: https://www.meghanabus.in/index.html

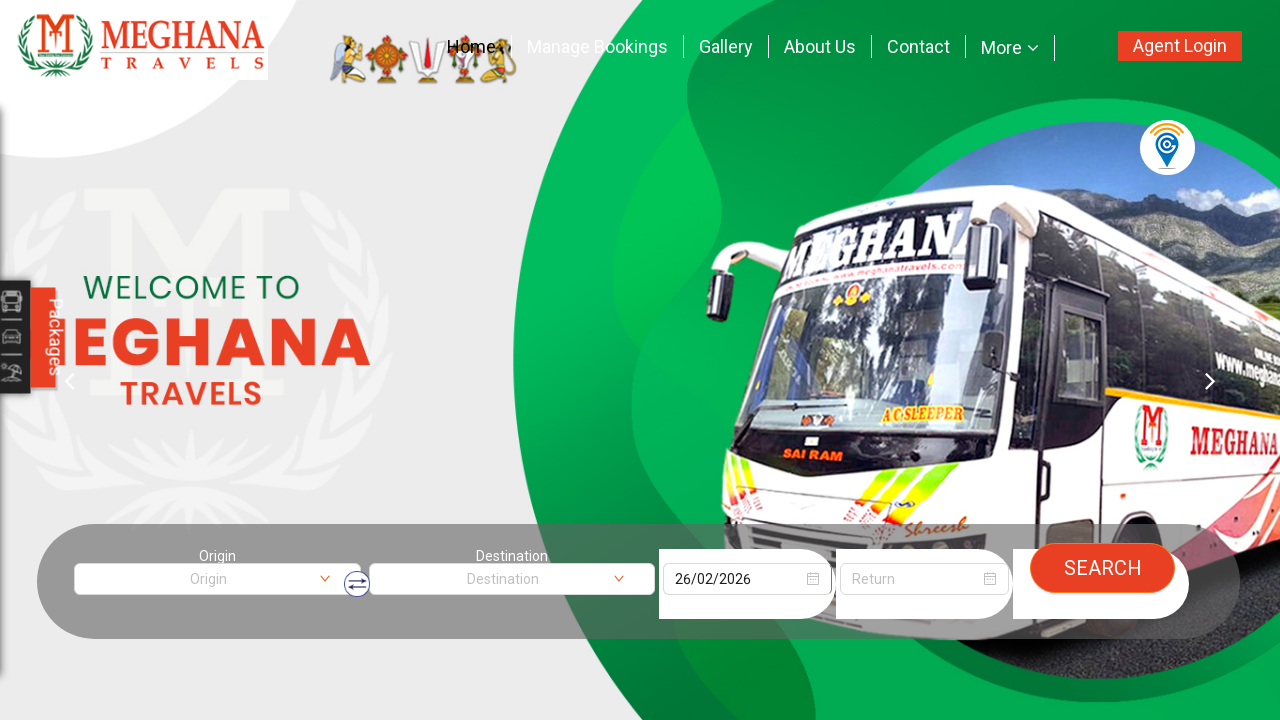

Clicked on Manage Bookings link at (597, 46) on a[href='manage-bookings.html']
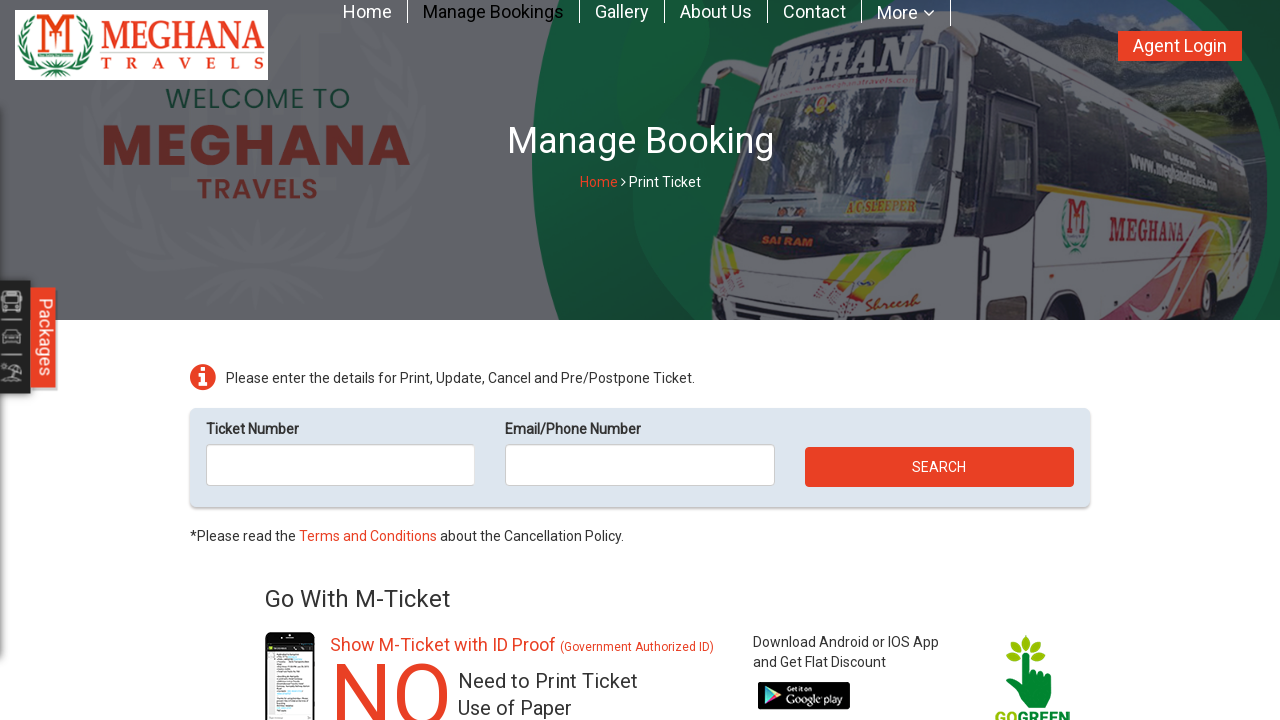

Manage Bookings page loaded successfully
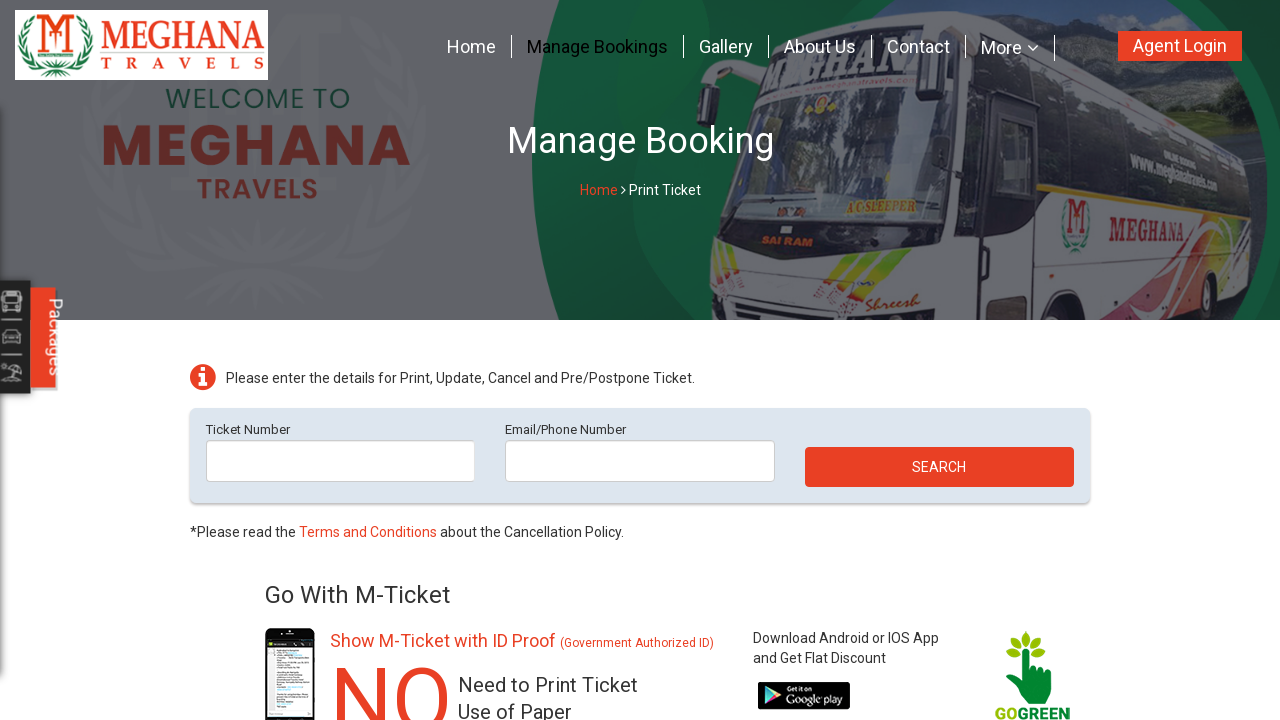

Clicked search button without entering any booking details at (939, 467) on button[type='submit'], input[type='submit']
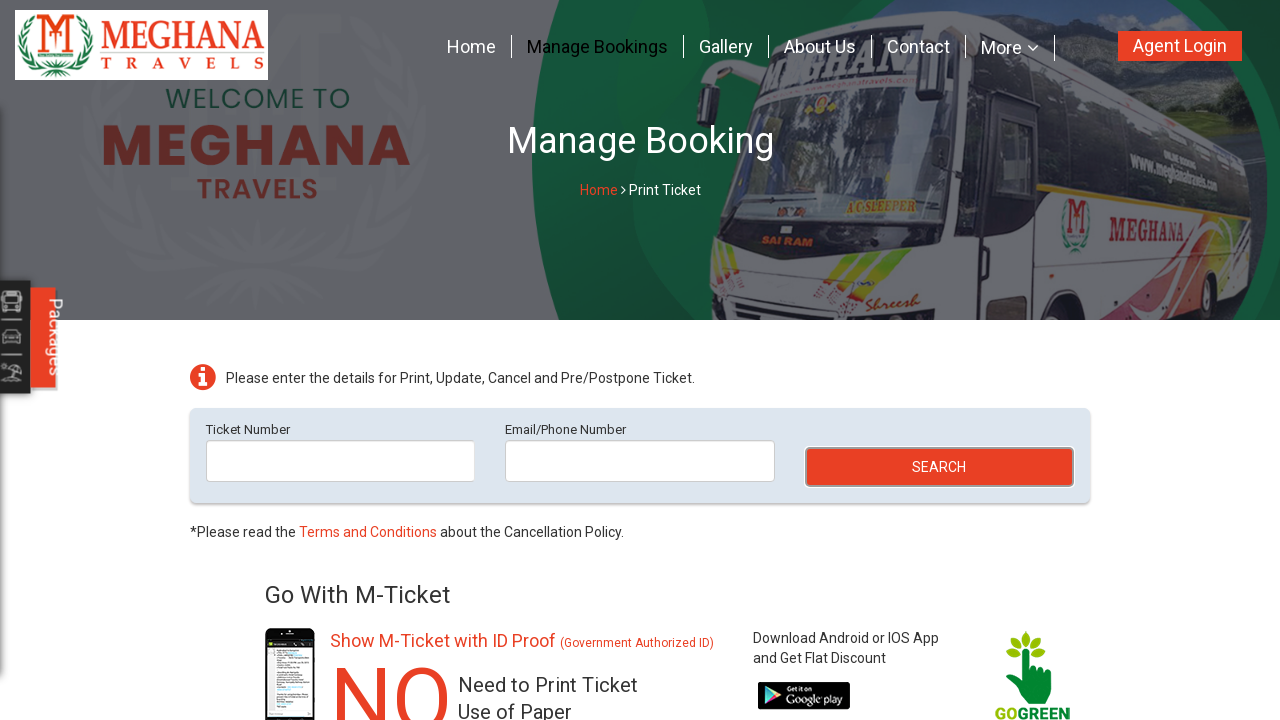

Set up dialog handler to dismiss validation alert
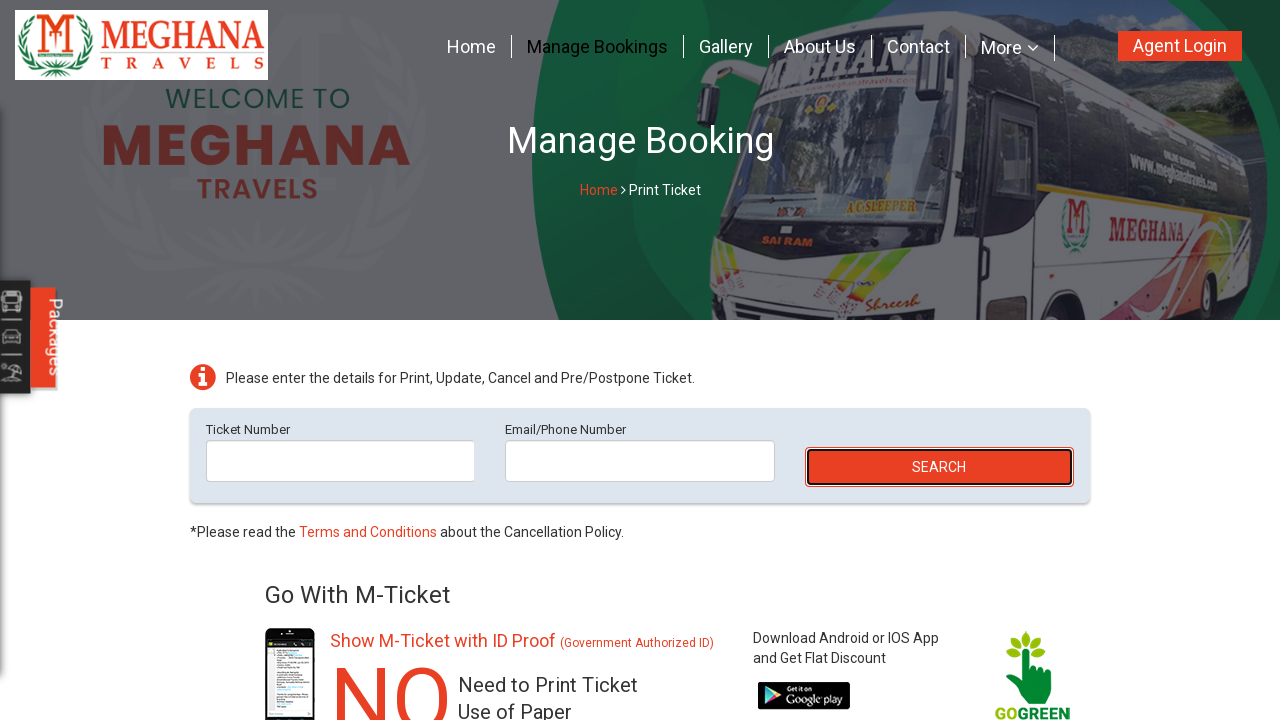

Validation alert message displayed and dismissed successfully
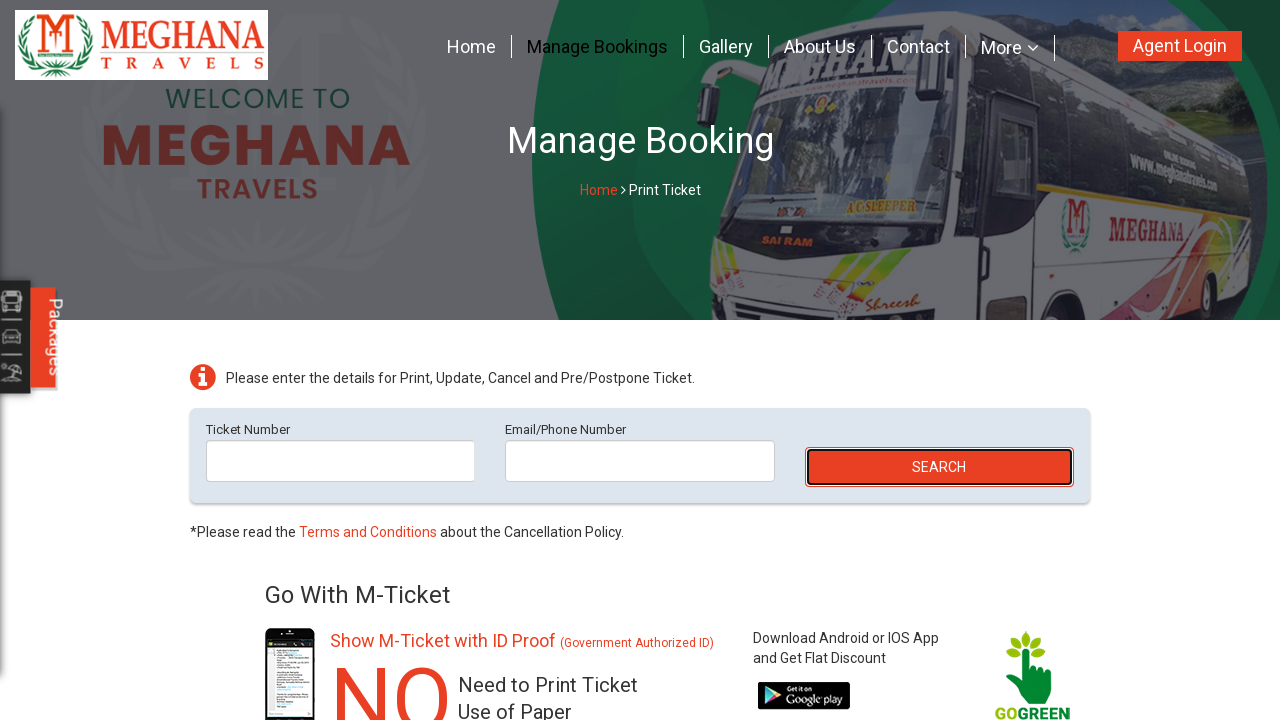

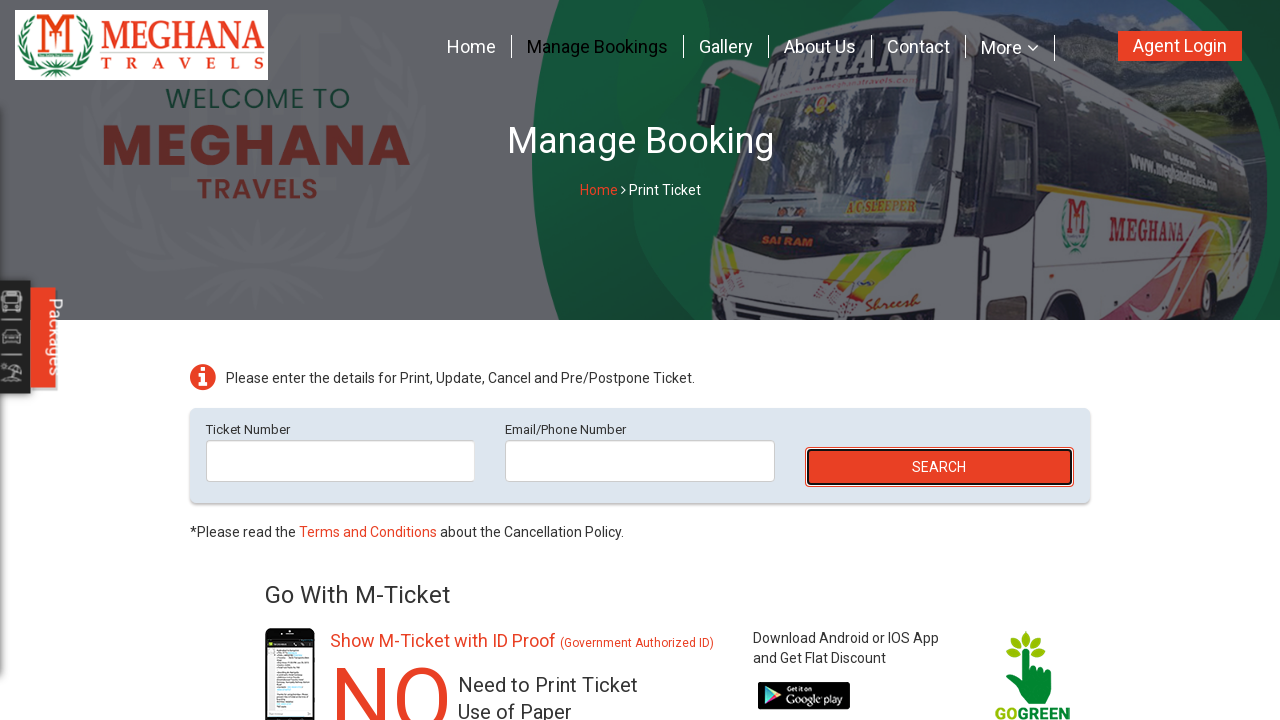